Tests date picker functionality by entering a date into the date field and submitting it

Starting URL: https://formy-project.herokuapp.com/datepicker

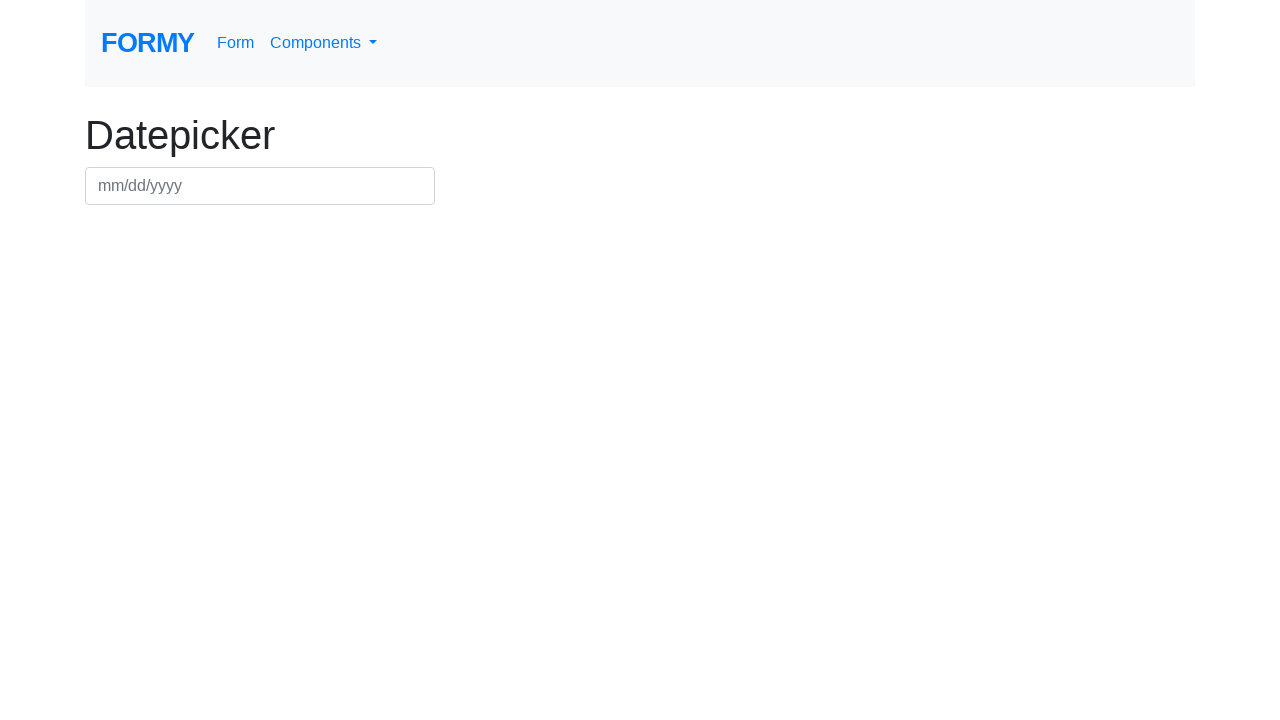

Filled date picker field with '02/02/2019' on #datepicker
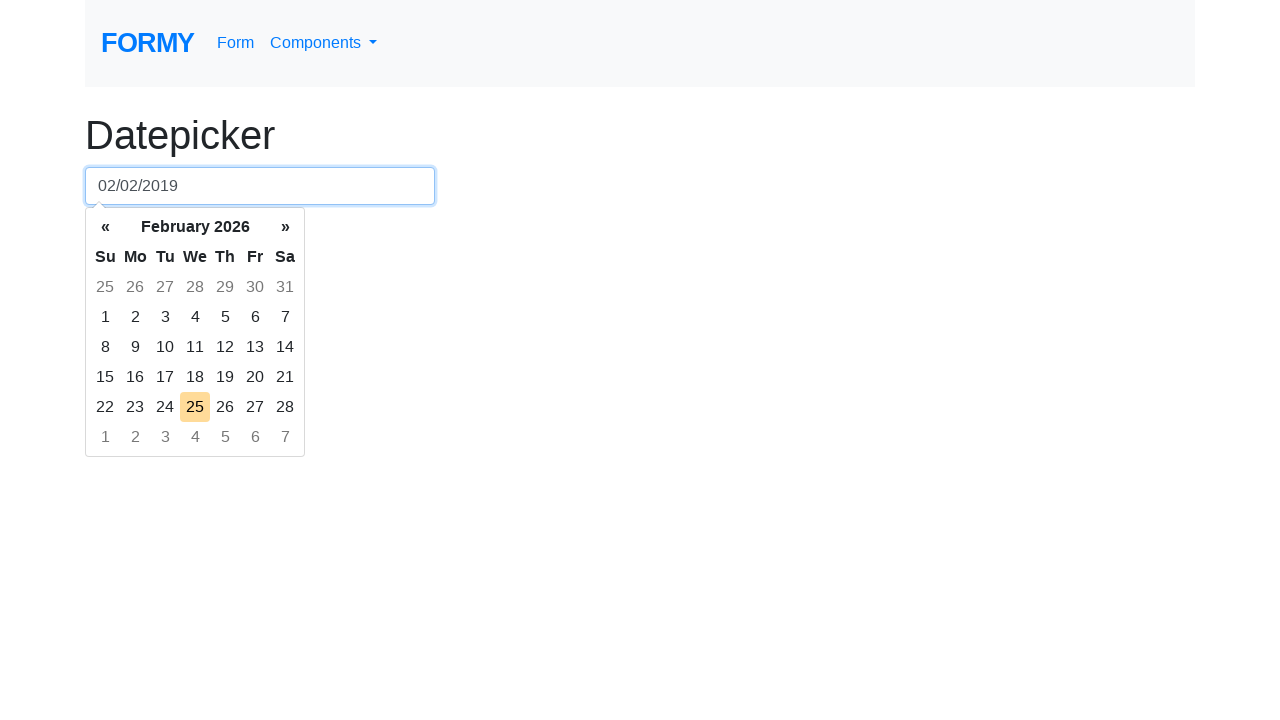

Pressed Enter to submit the date on #datepicker
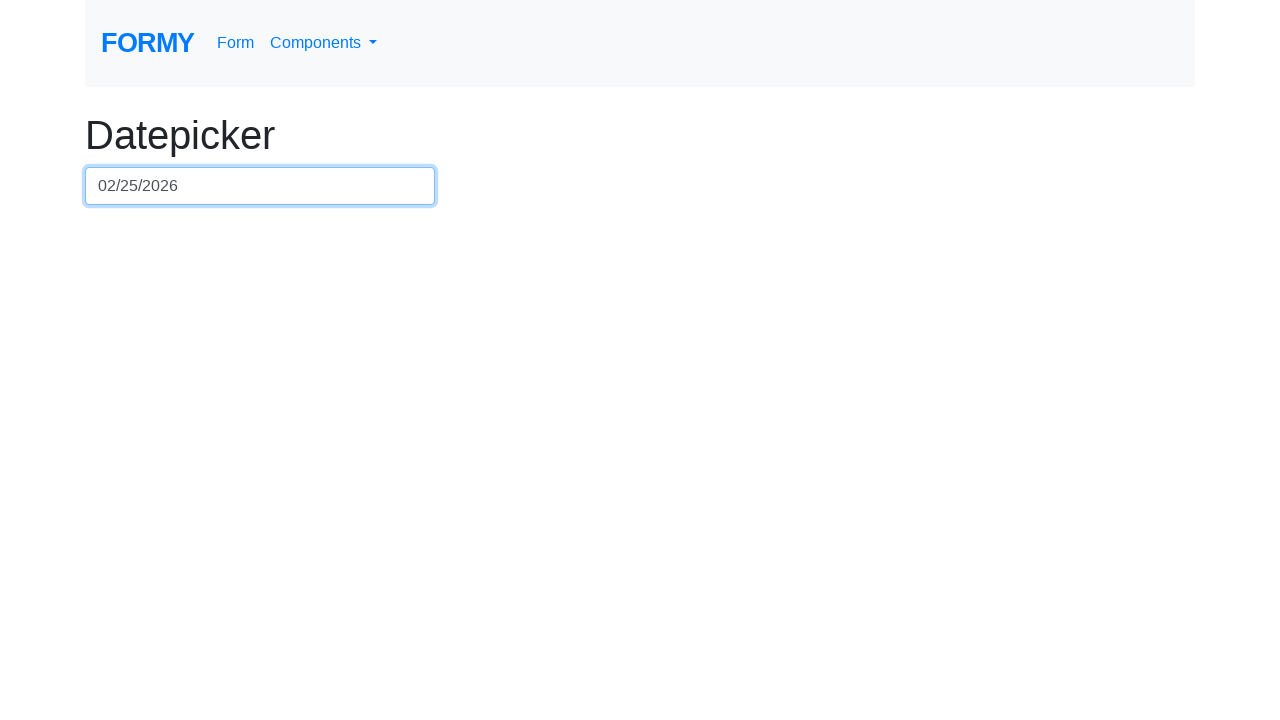

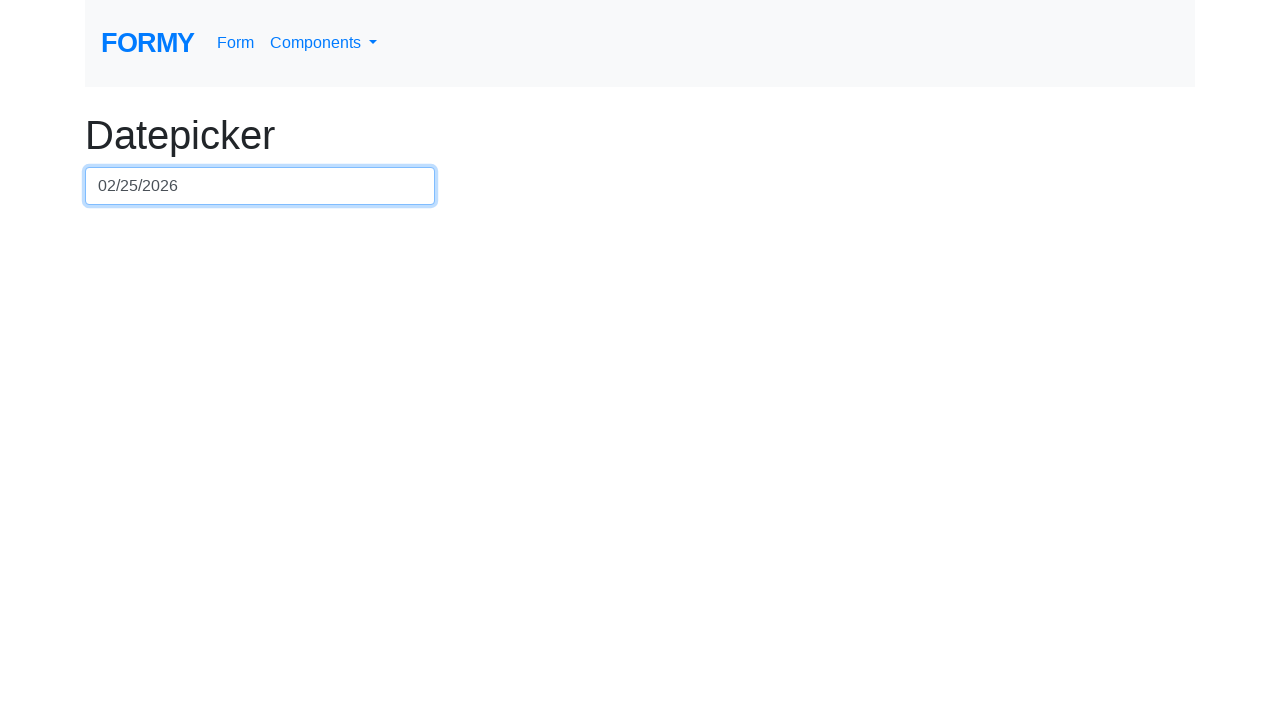